Tests right-click context menu functionality on the Selenium website by right-clicking on the Downloads link and using keyboard navigation to interact with the context menu

Starting URL: https://www.selenium.dev/

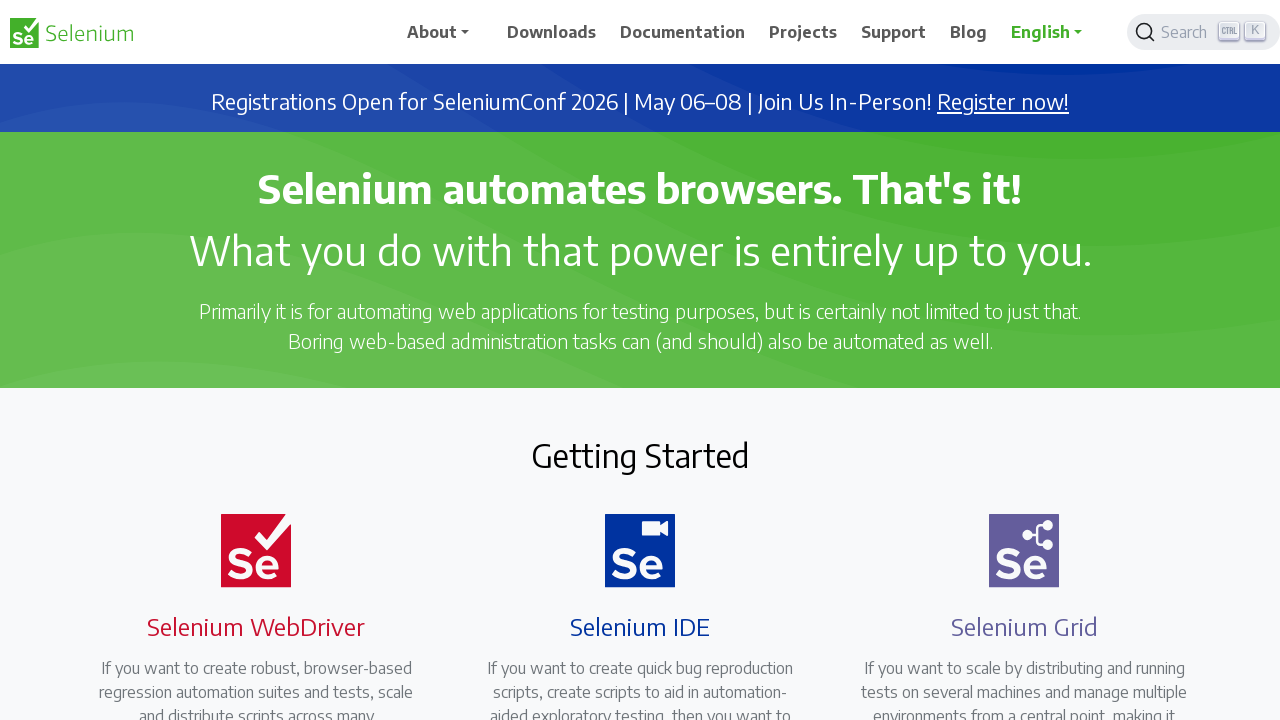

Waited for page to load (domcontentloaded)
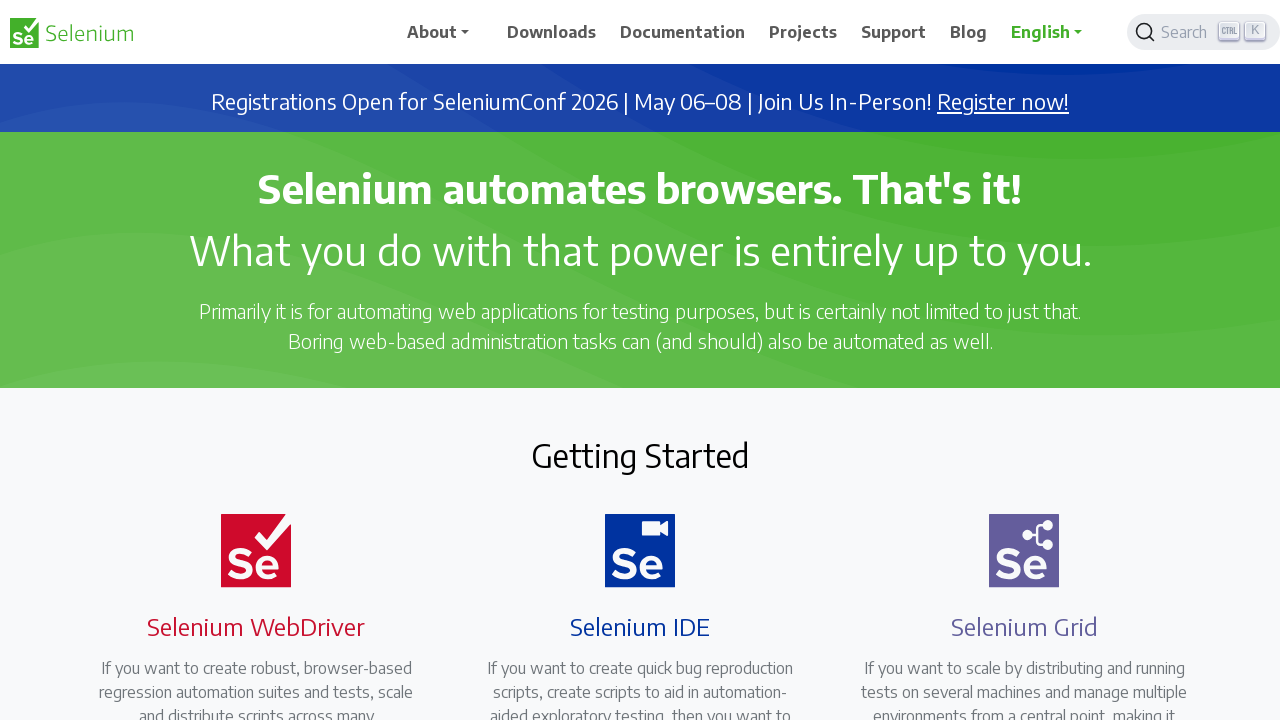

Located the Downloads link
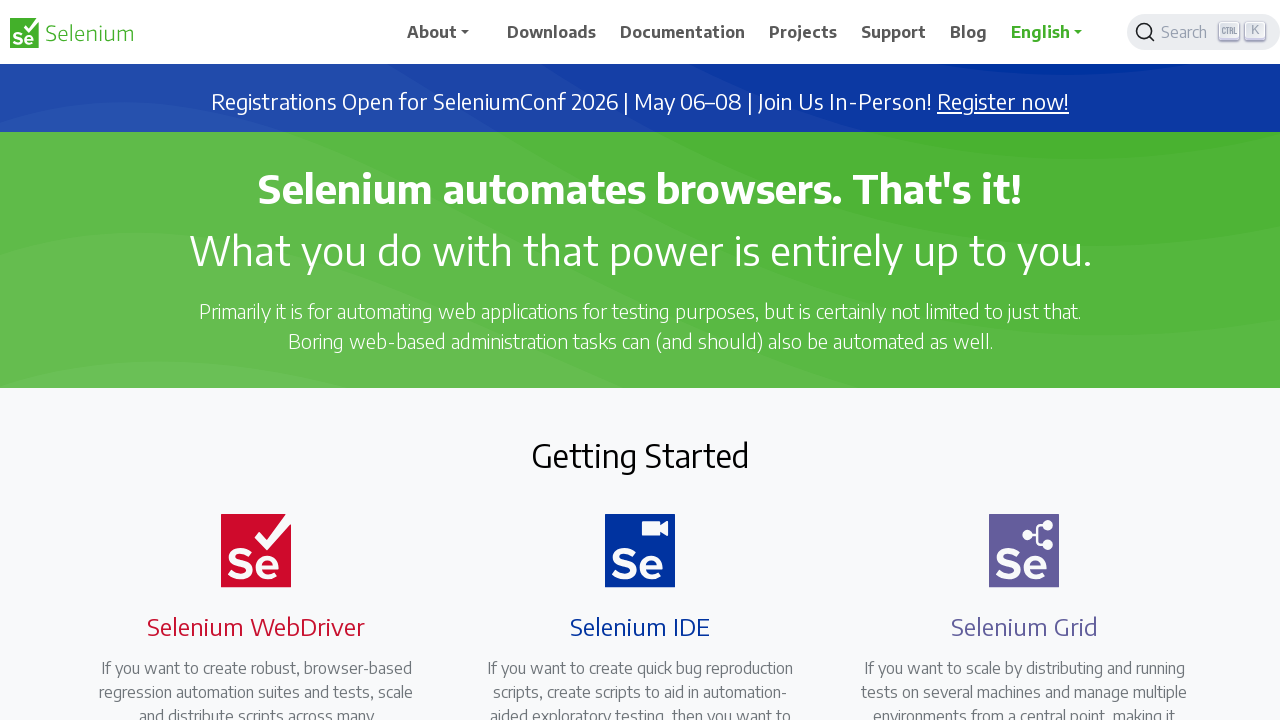

Right-clicked on the Downloads link to open context menu at (552, 32) on xpath=//span[text()='Downloads']
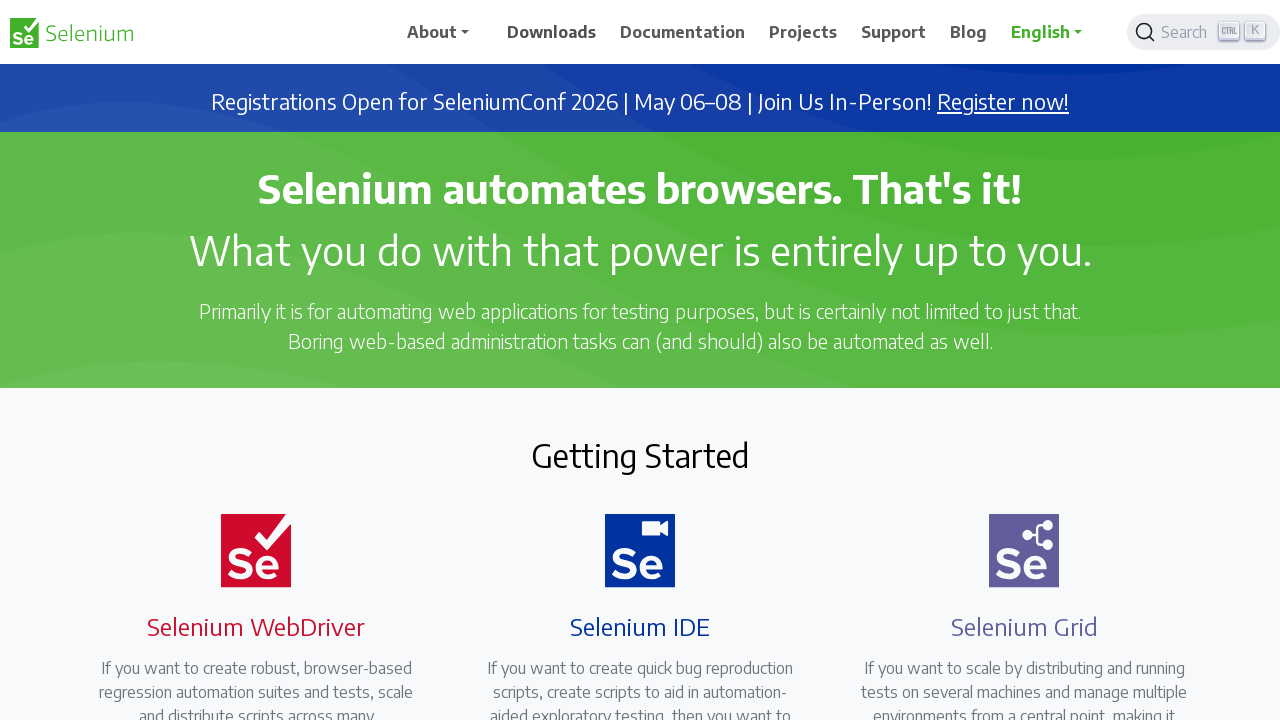

Pressed PageDown to navigate context menu (iteration 1/6)
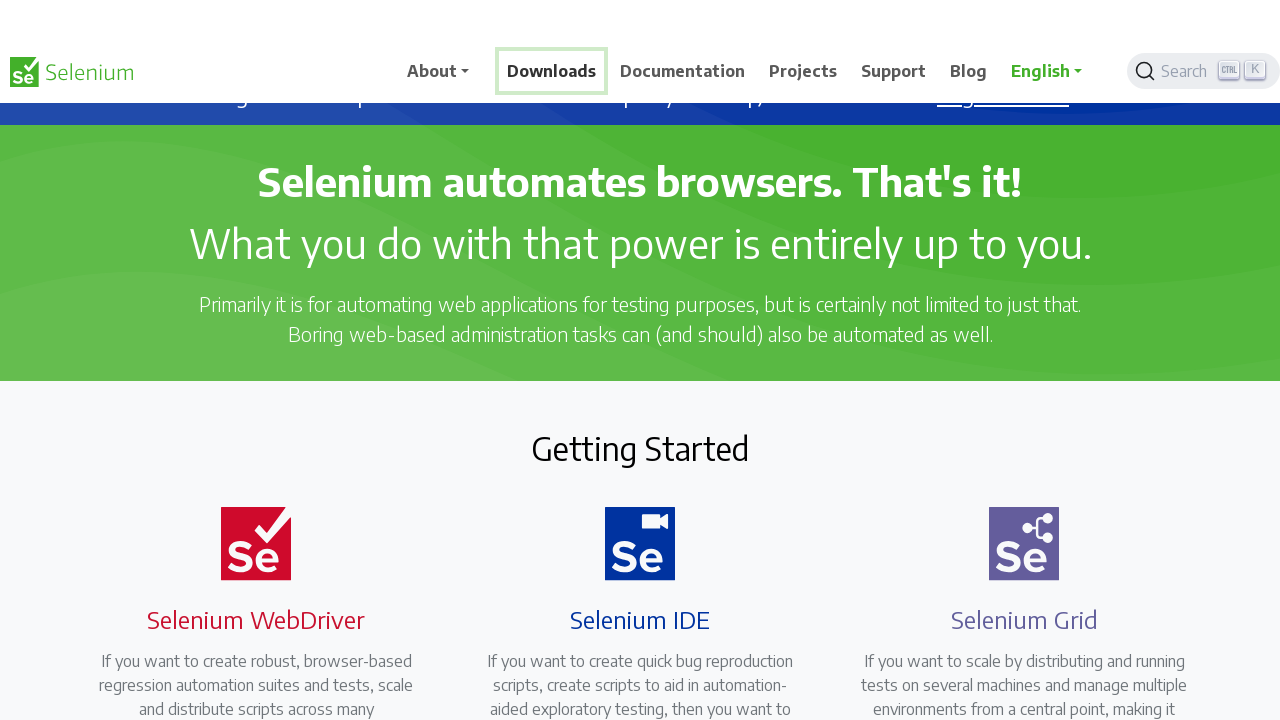

Waited 1 second for menu navigation (iteration 1/6)
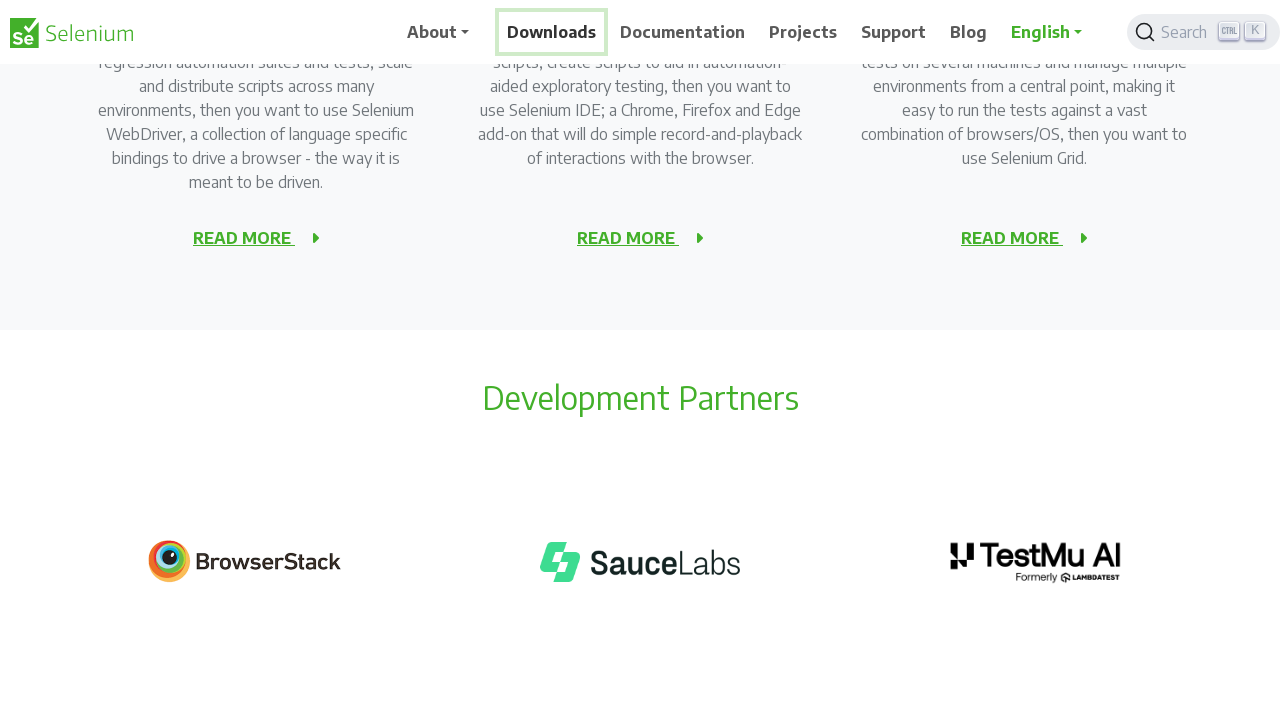

Pressed PageDown to navigate context menu (iteration 2/6)
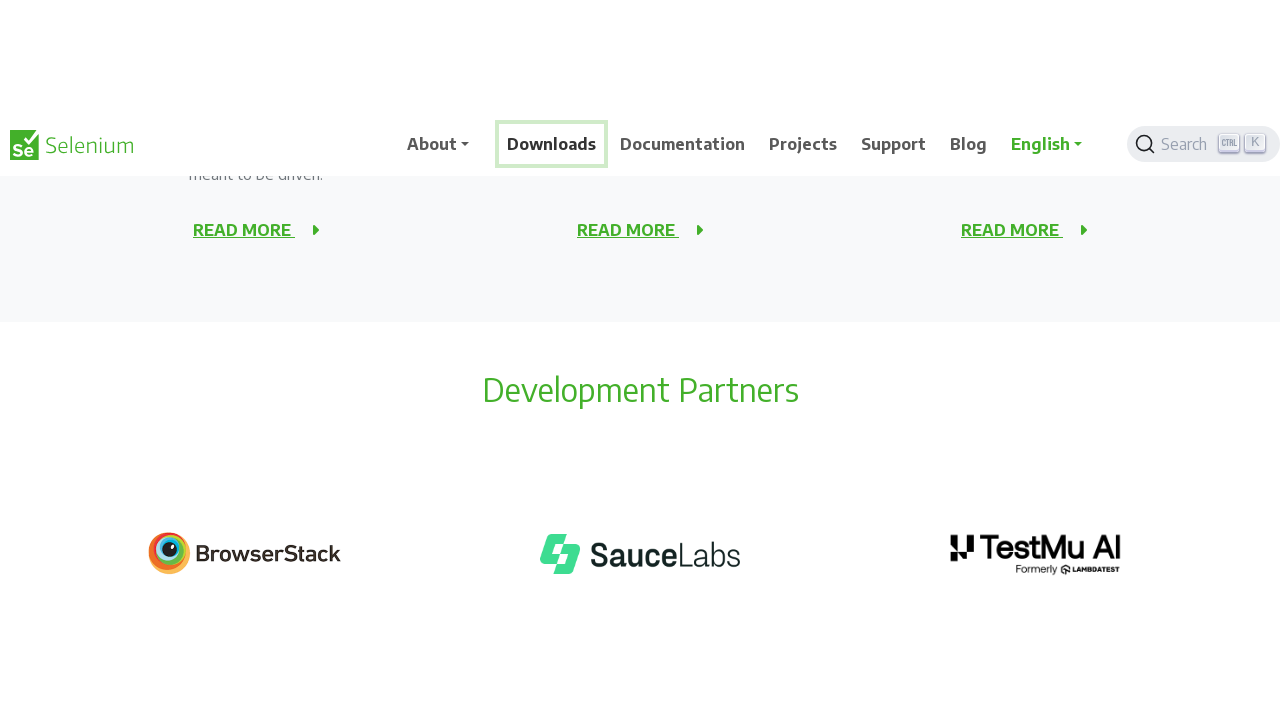

Waited 1 second for menu navigation (iteration 2/6)
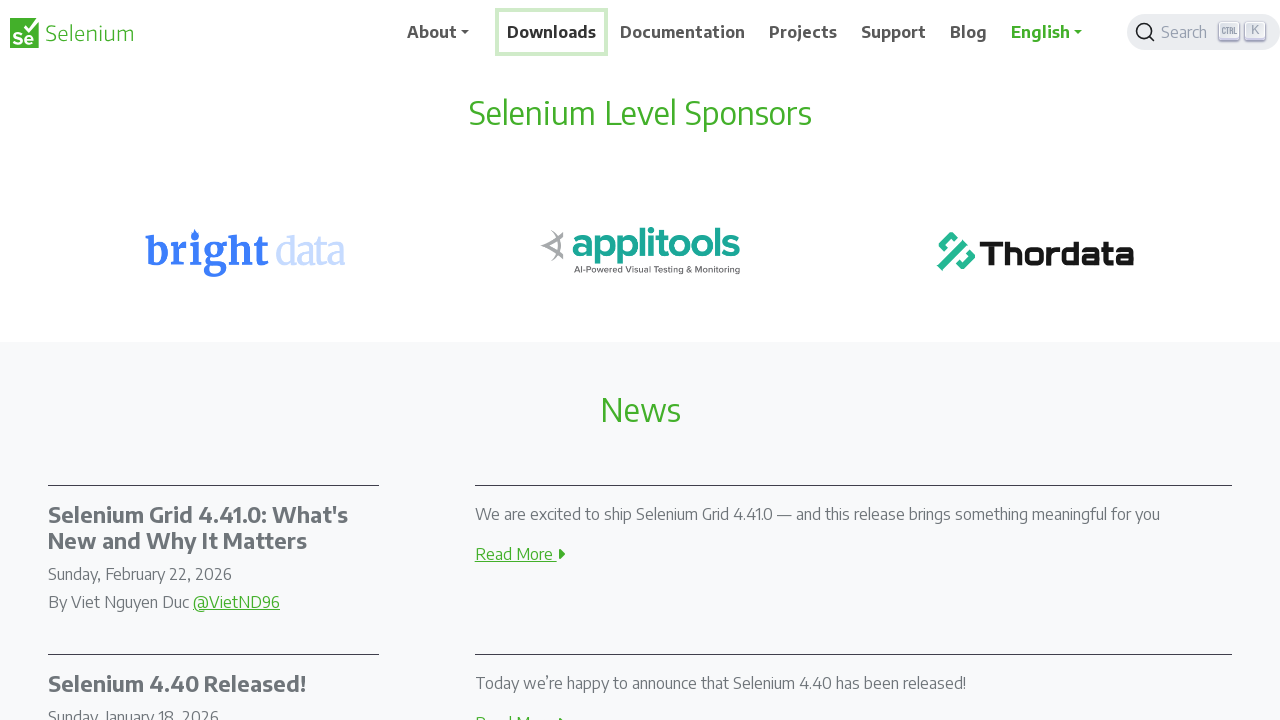

Pressed PageDown to navigate context menu (iteration 3/6)
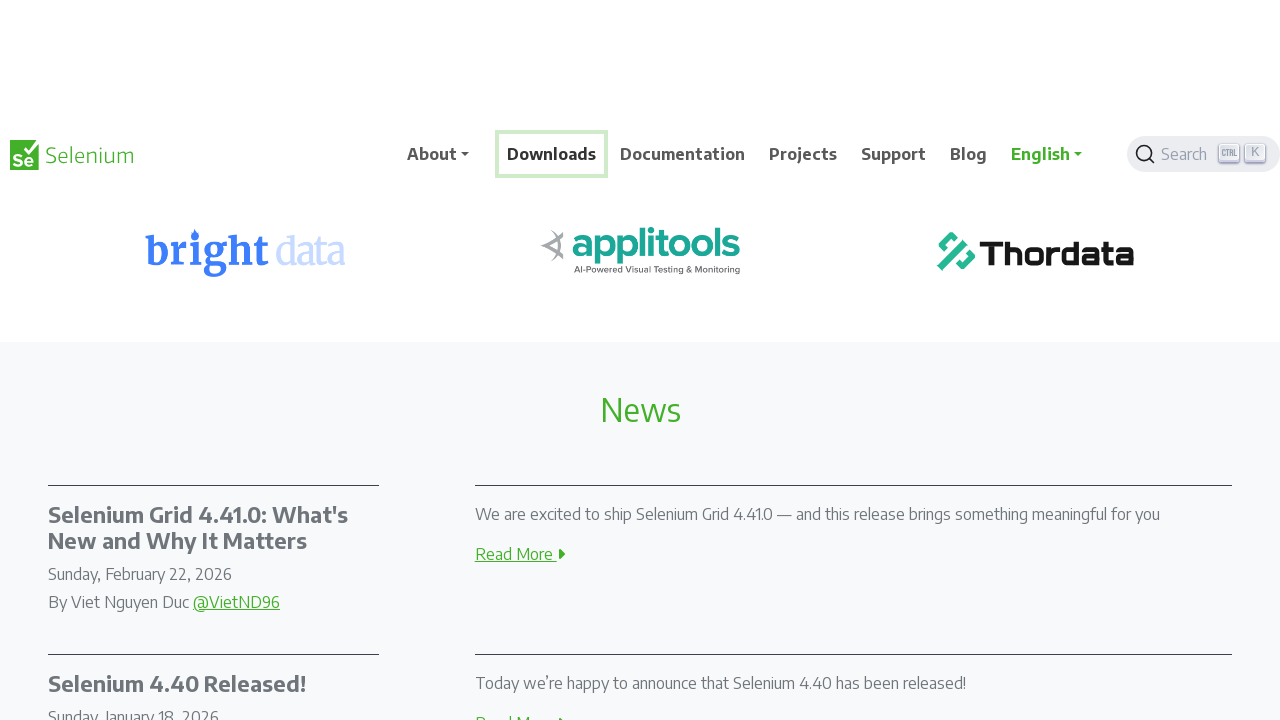

Waited 1 second for menu navigation (iteration 3/6)
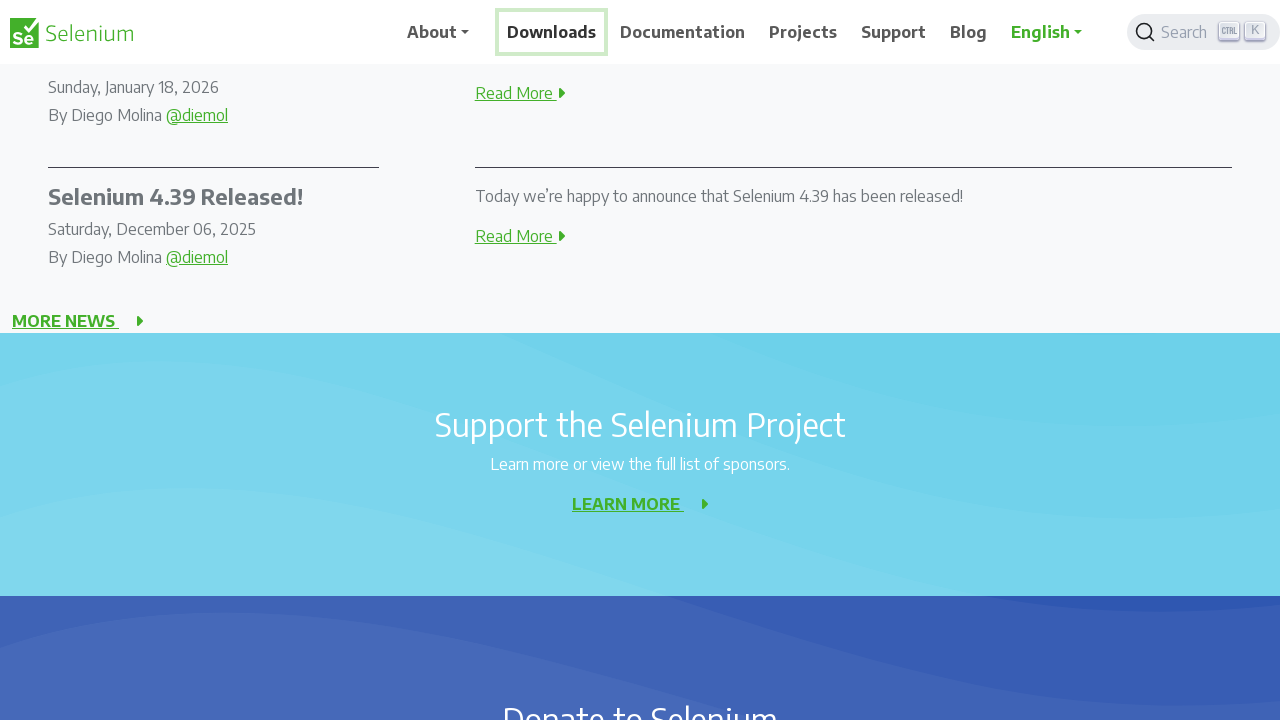

Pressed PageDown to navigate context menu (iteration 4/6)
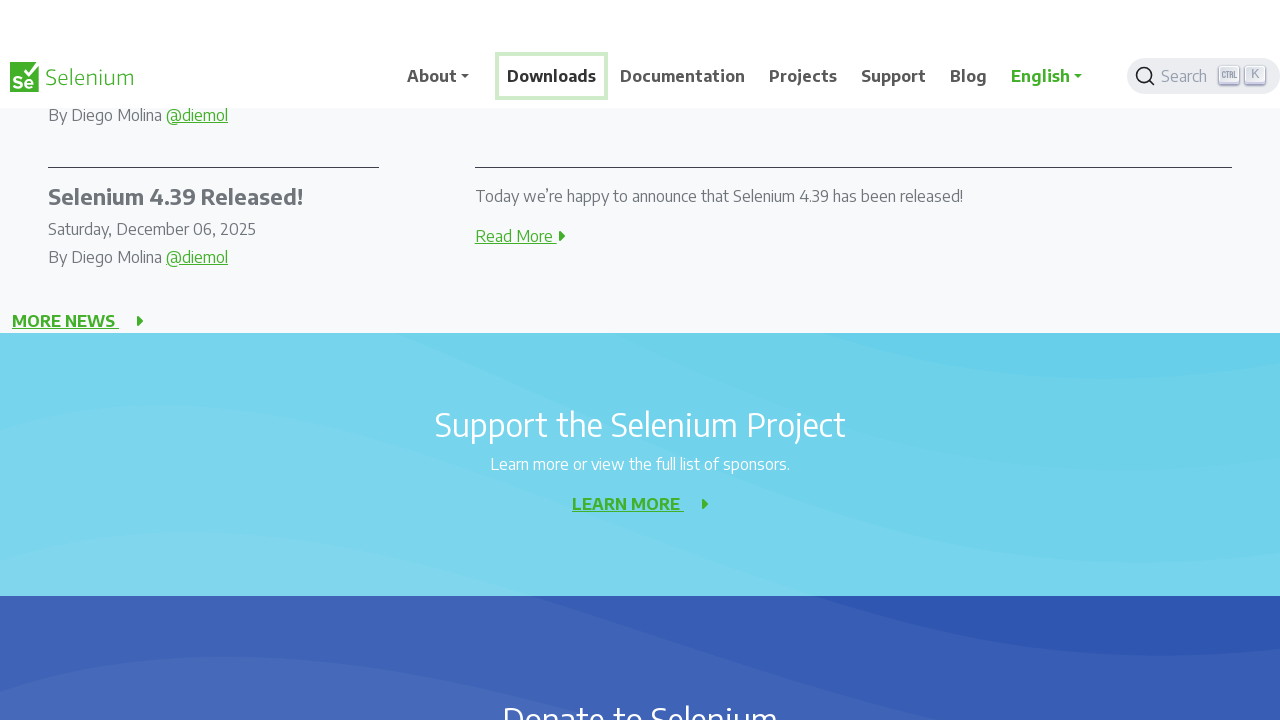

Waited 1 second for menu navigation (iteration 4/6)
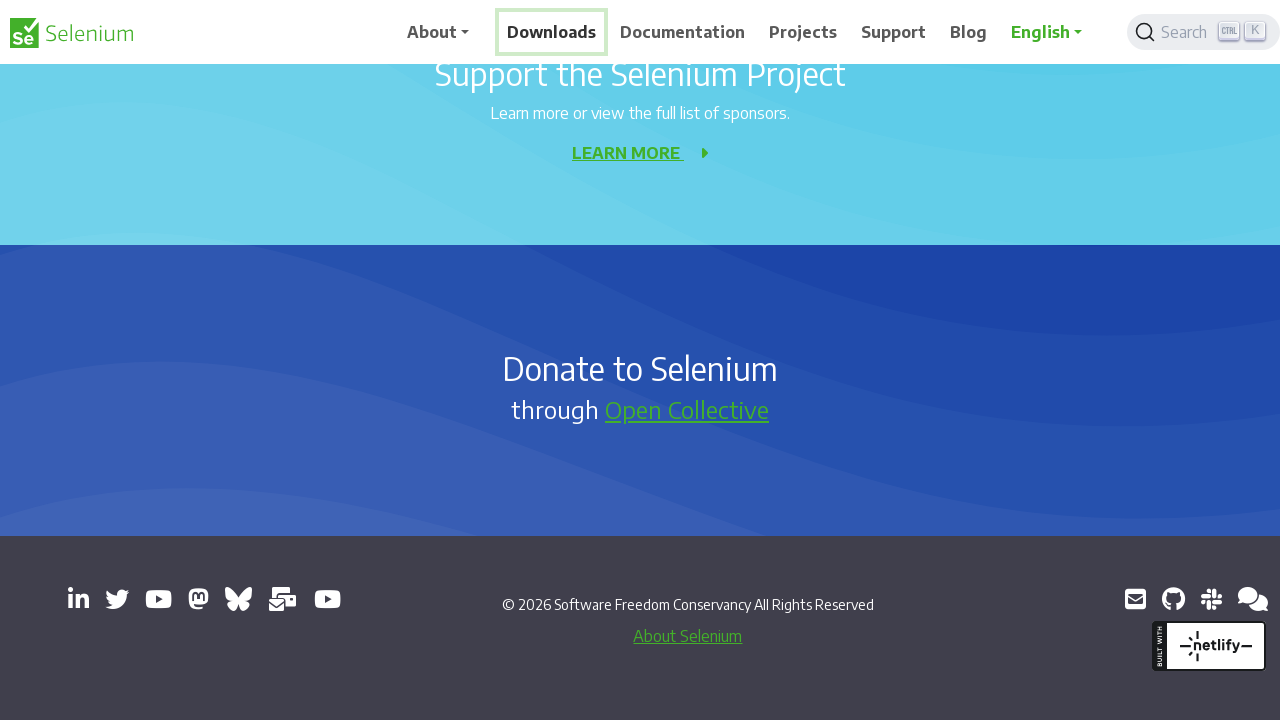

Pressed PageDown to navigate context menu (iteration 5/6)
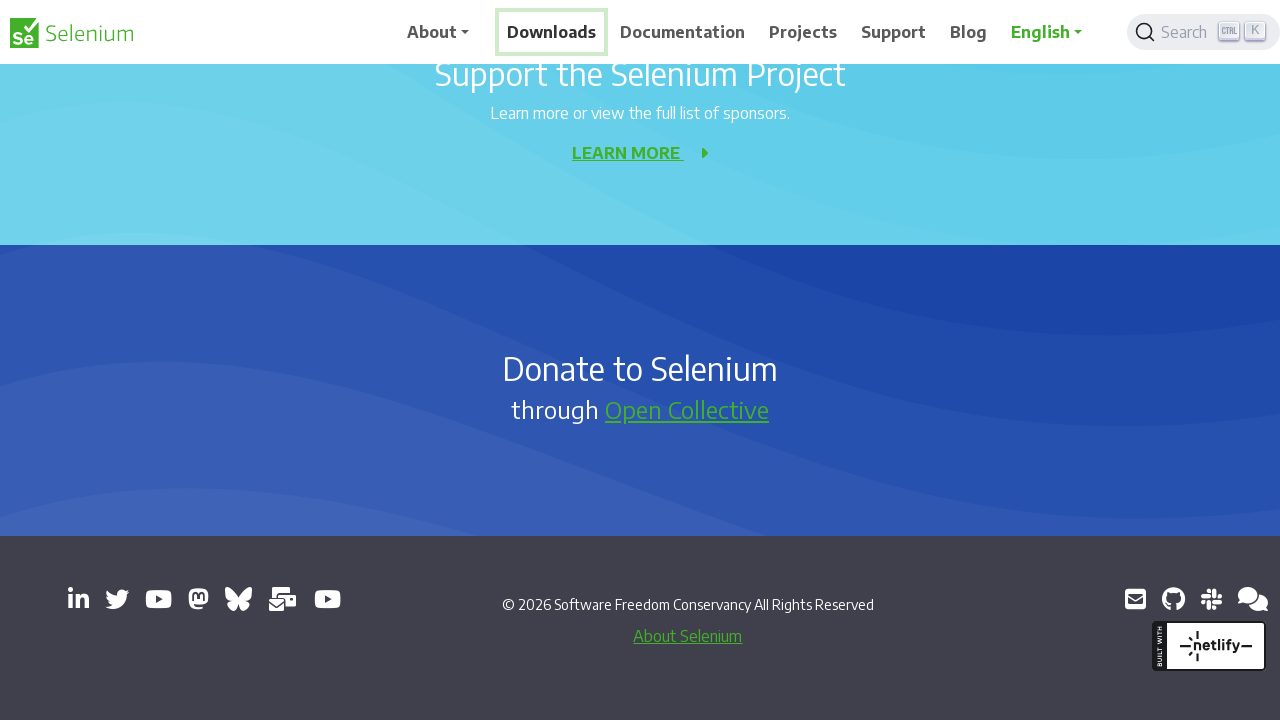

Waited 1 second for menu navigation (iteration 5/6)
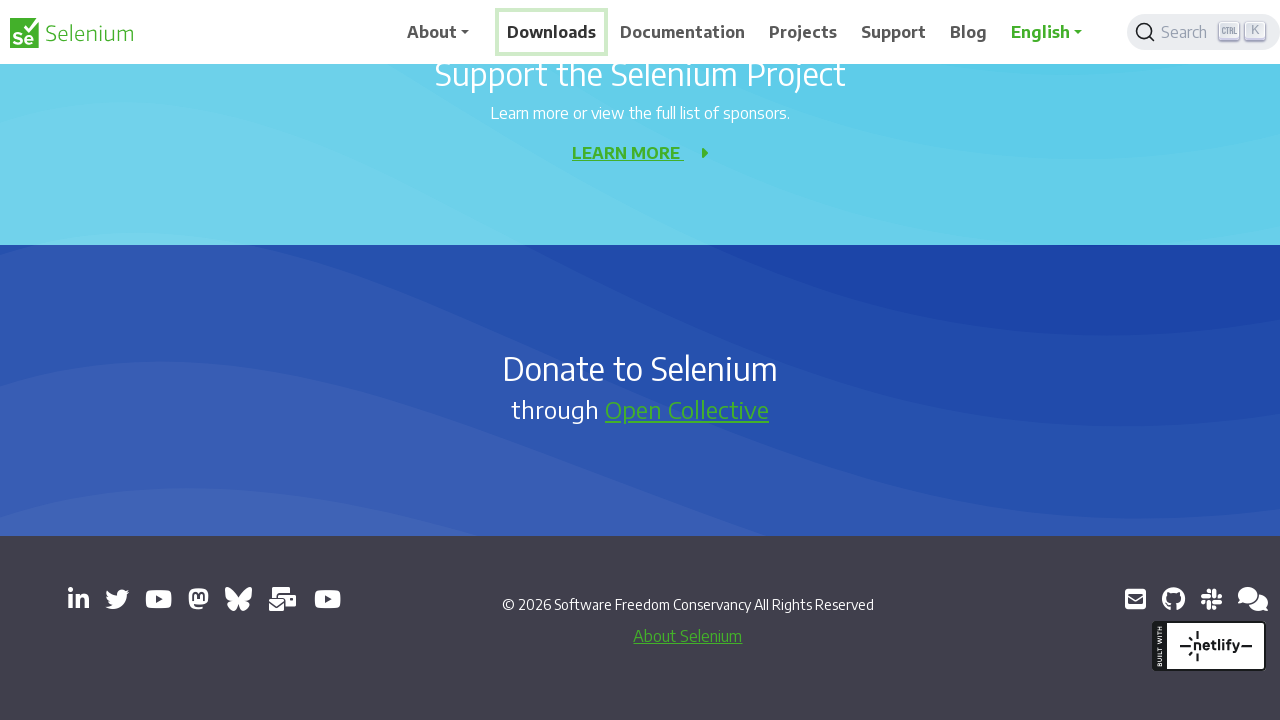

Pressed PageDown to navigate context menu (iteration 6/6)
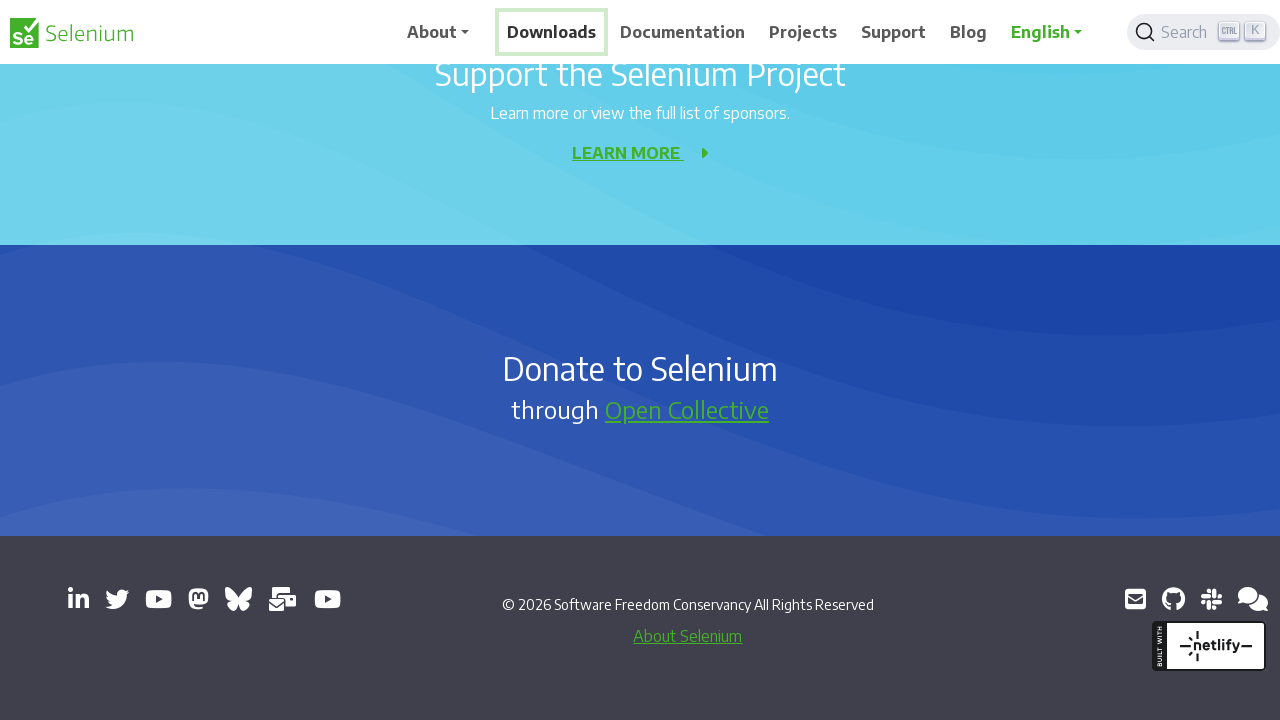

Waited 1 second for menu navigation (iteration 6/6)
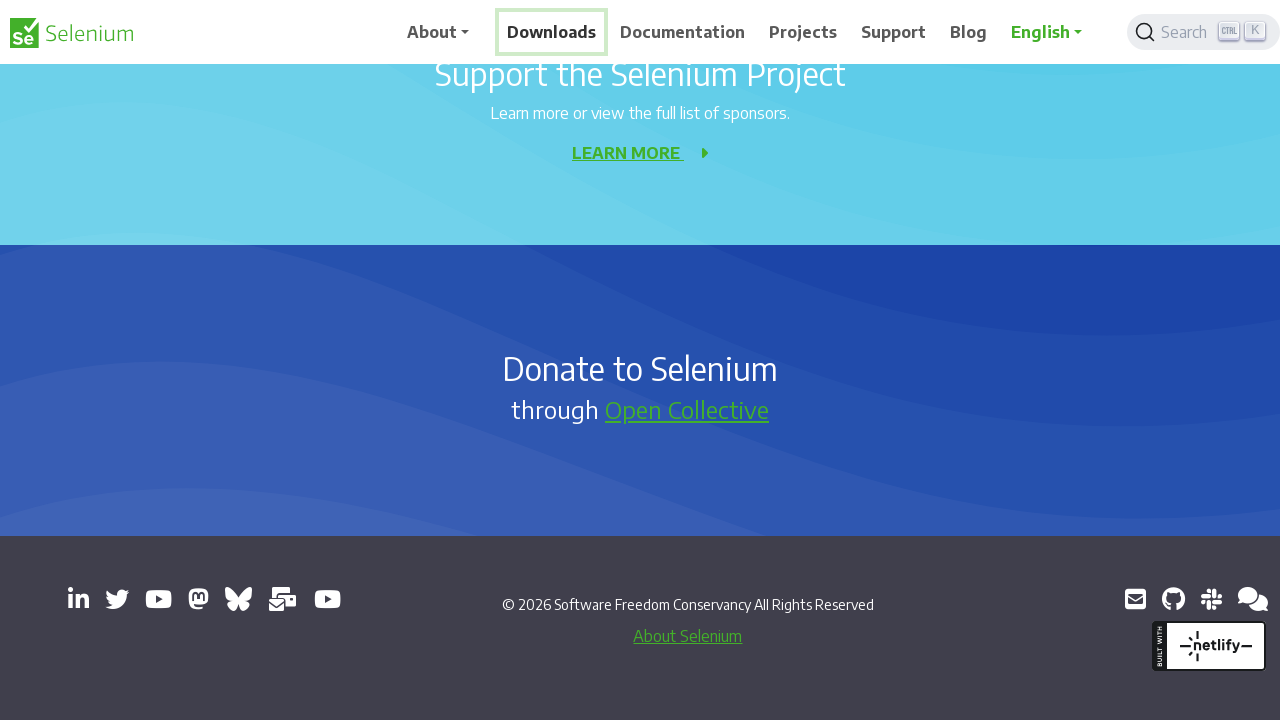

Pressed Enter to select the highlighted menu option
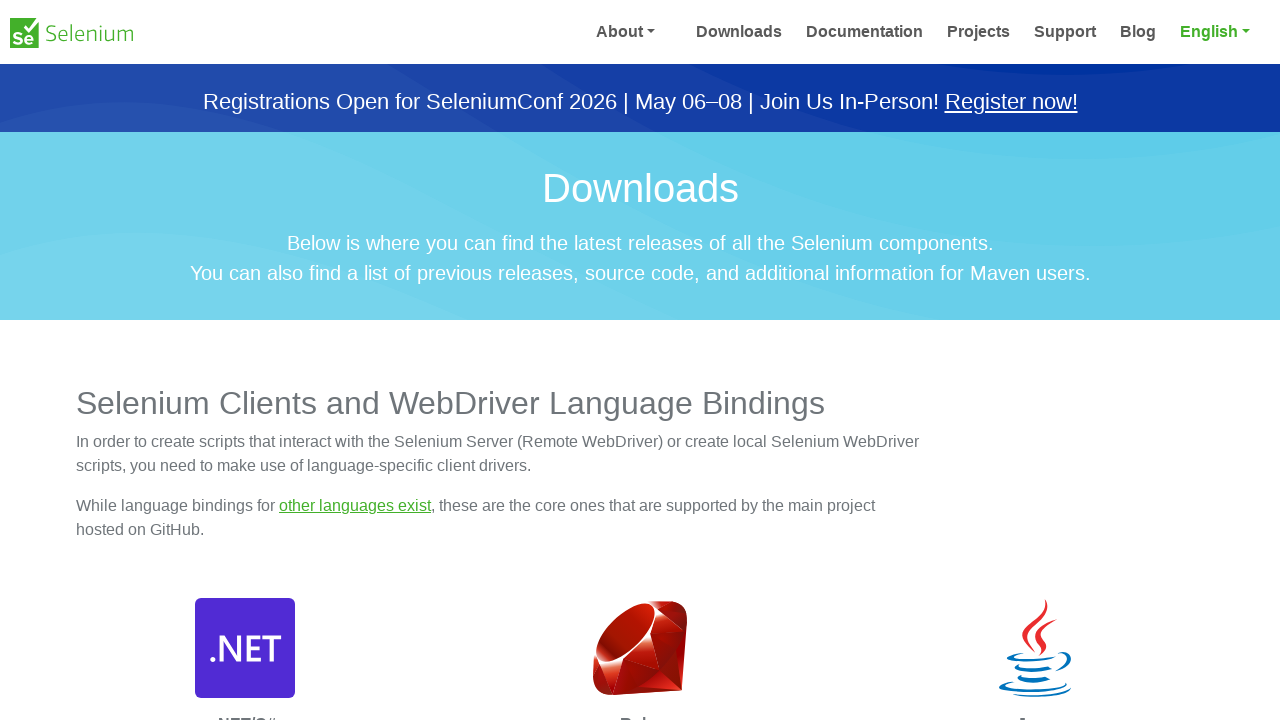

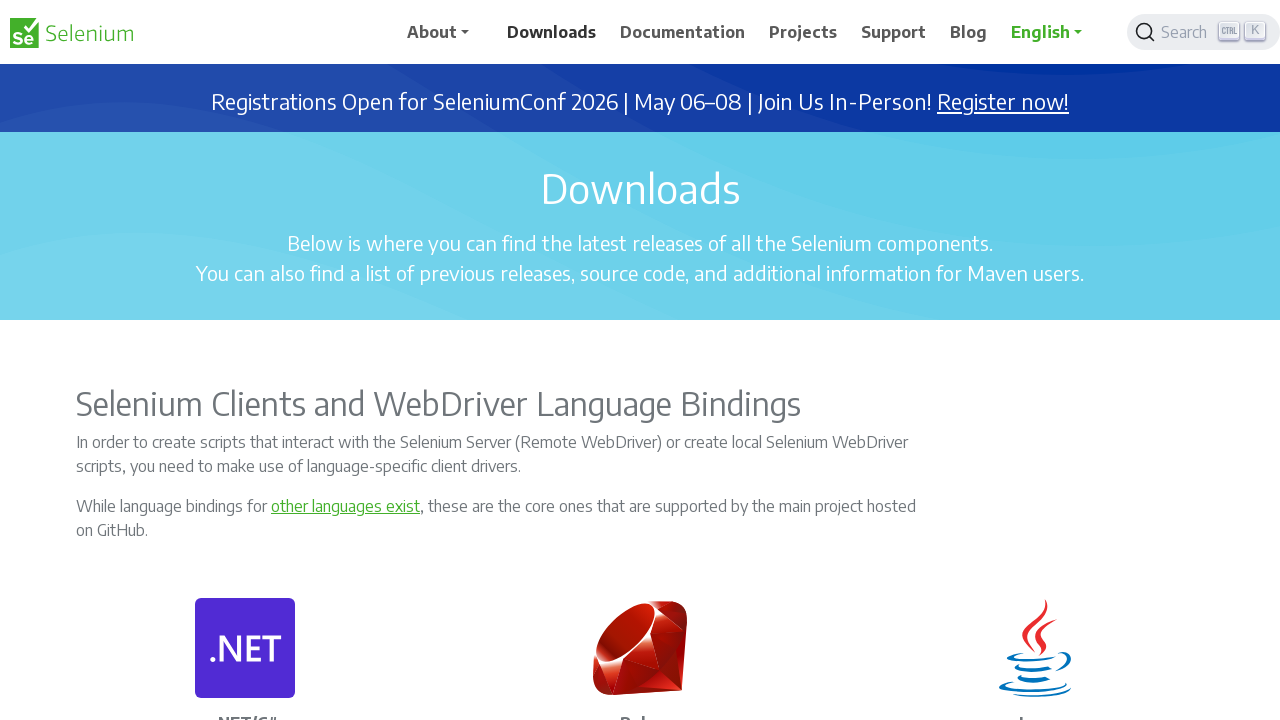